Tests page scrolling functionality by scrolling to a submit button element on a registration form page

Starting URL: https://demo.automationtesting.in/Register.html

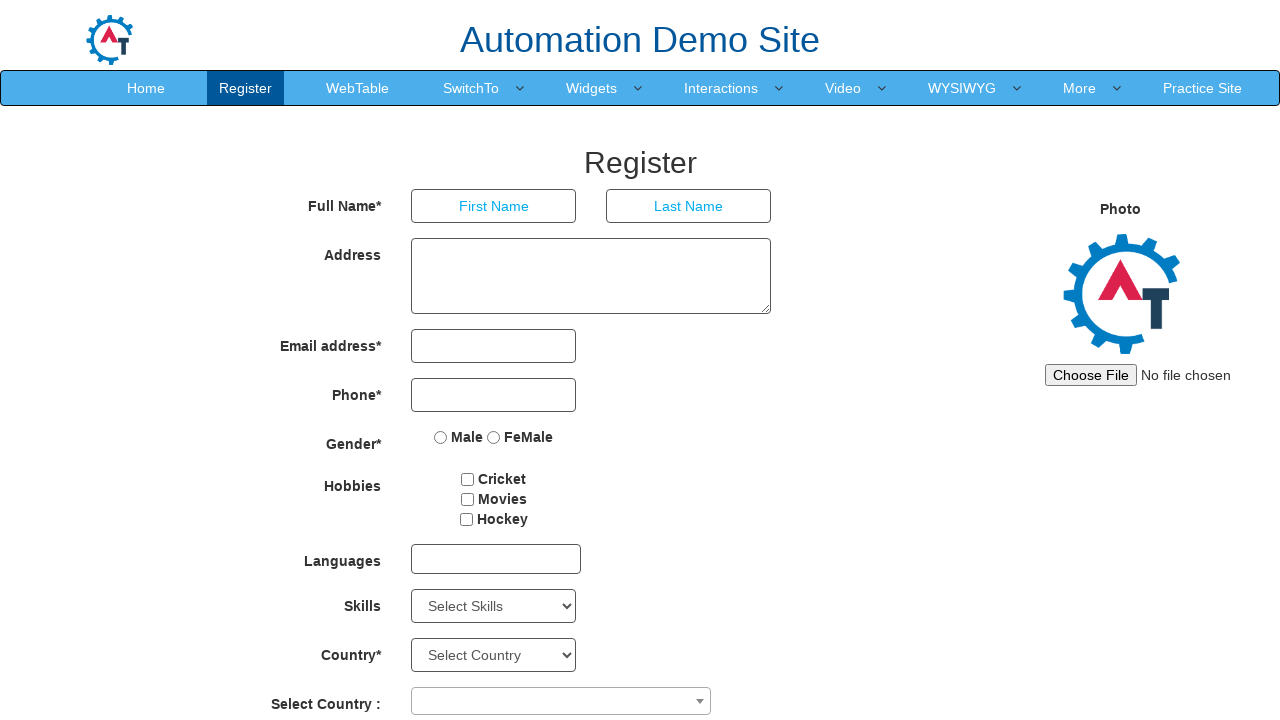

Located the submit button element with ID 'submitbtn'
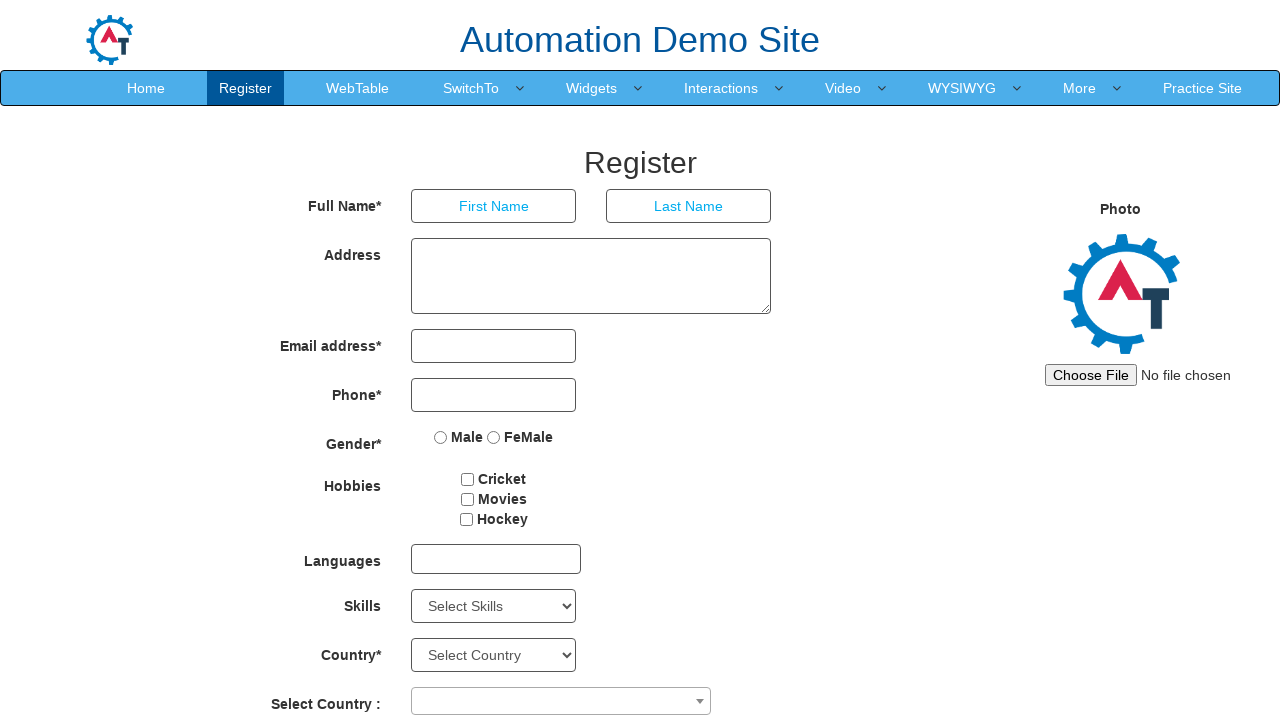

Scrolled to submit button on registration form
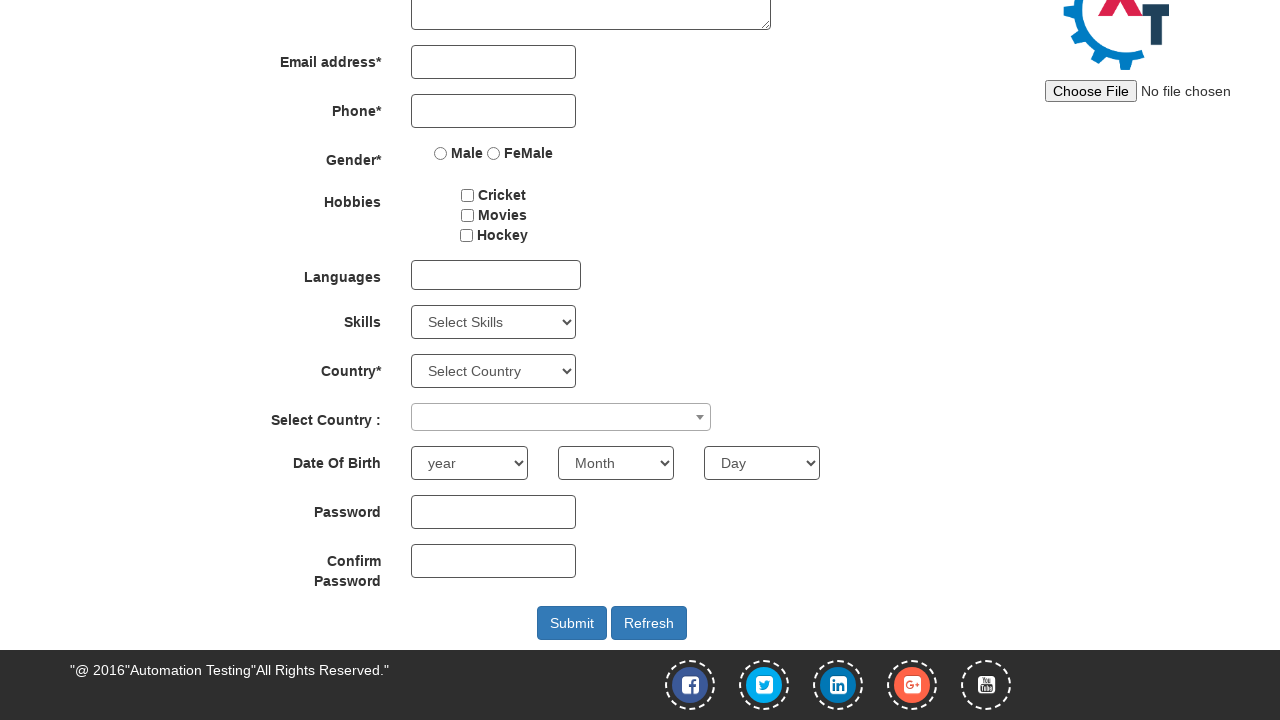

Waited 1000ms for scroll animation to complete
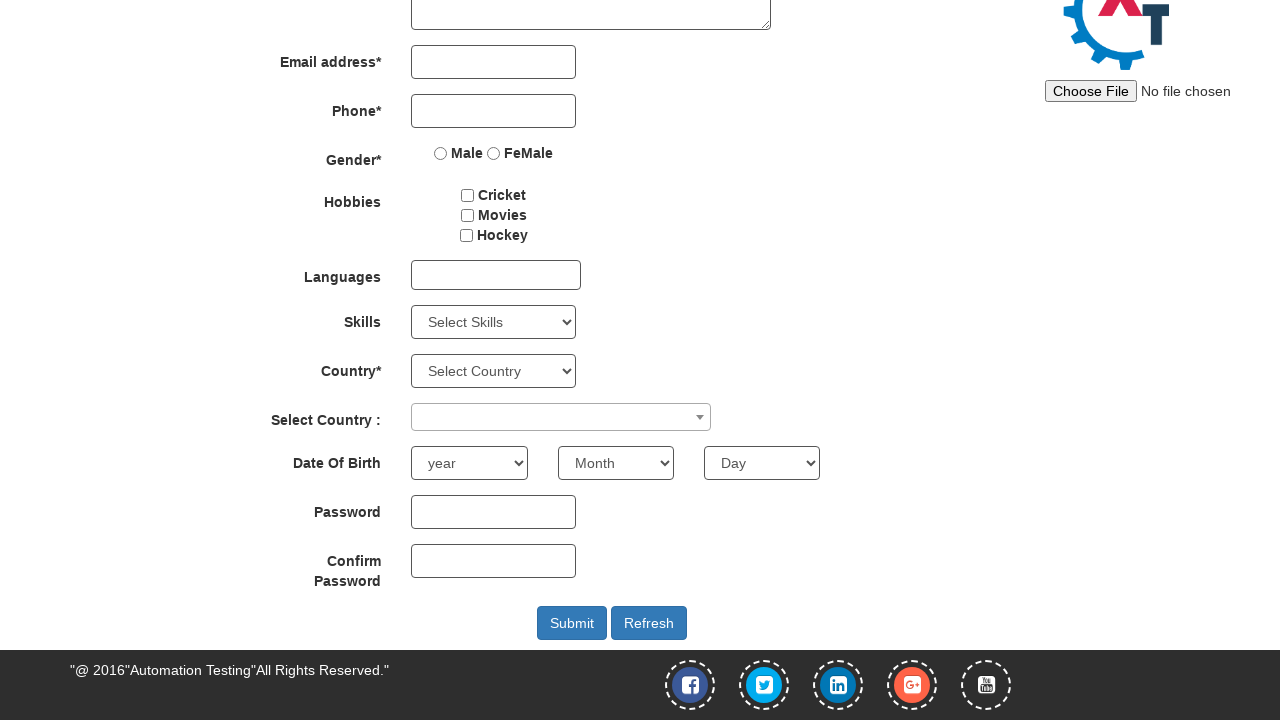

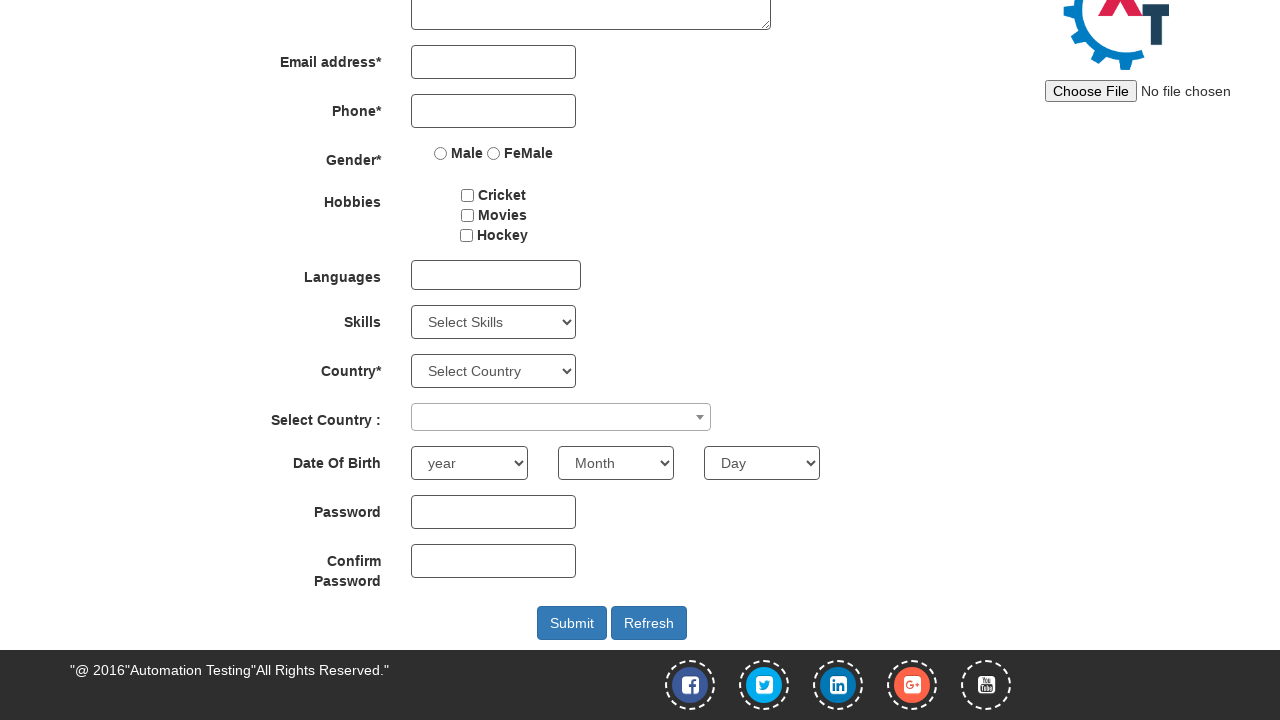